Tests marking all todo items as completed using the toggle-all checkbox

Starting URL: https://demo.playwright.dev/todomvc

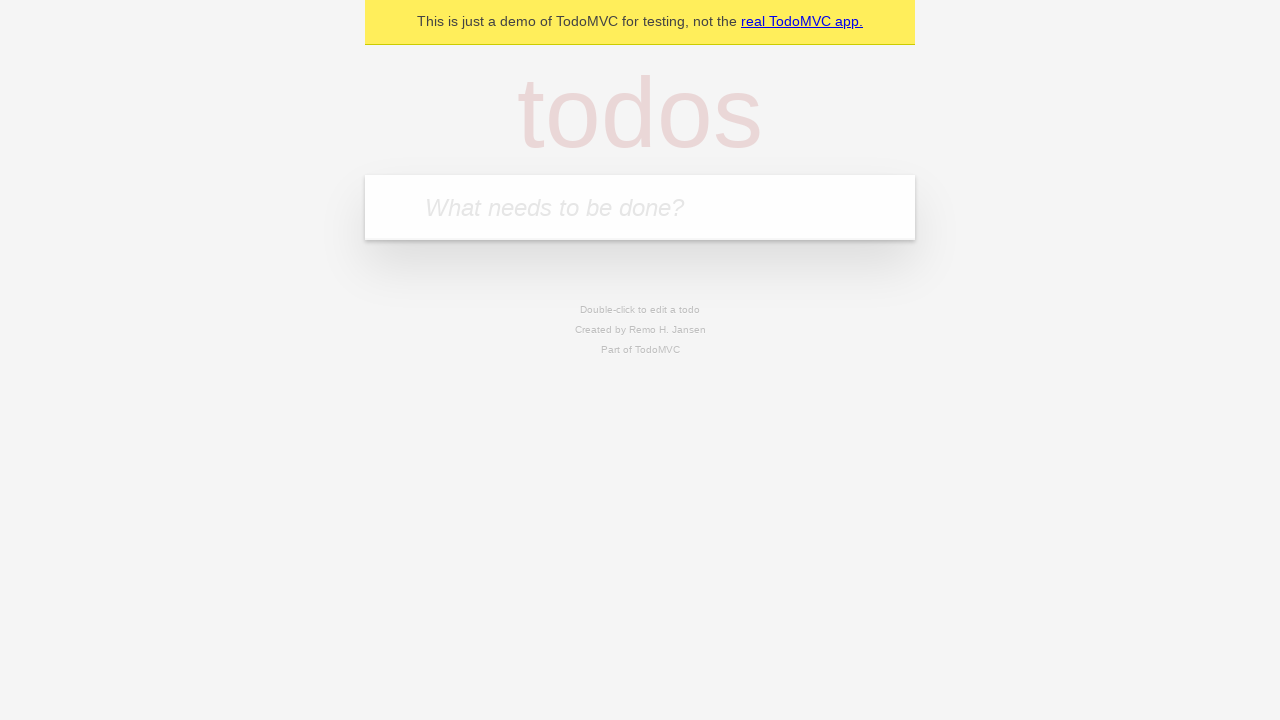

Filled new todo input with 'buy some cheese' on .new-todo
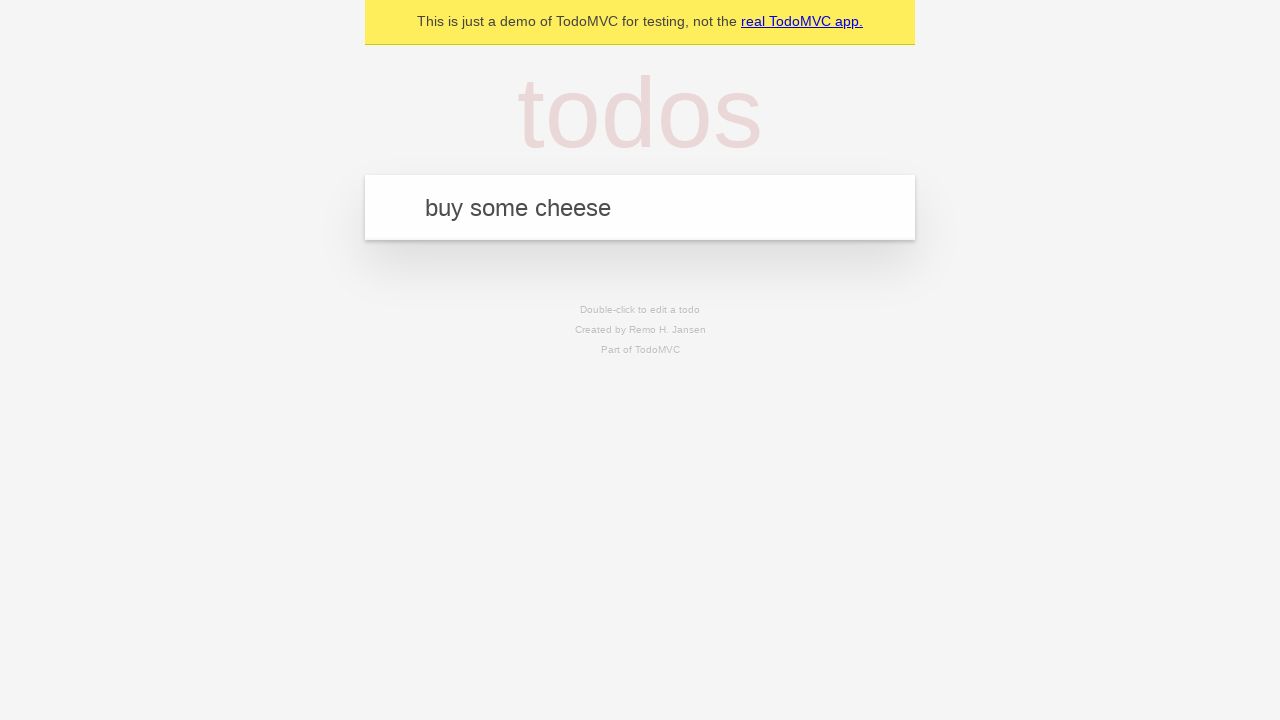

Pressed Enter to create first todo item on .new-todo
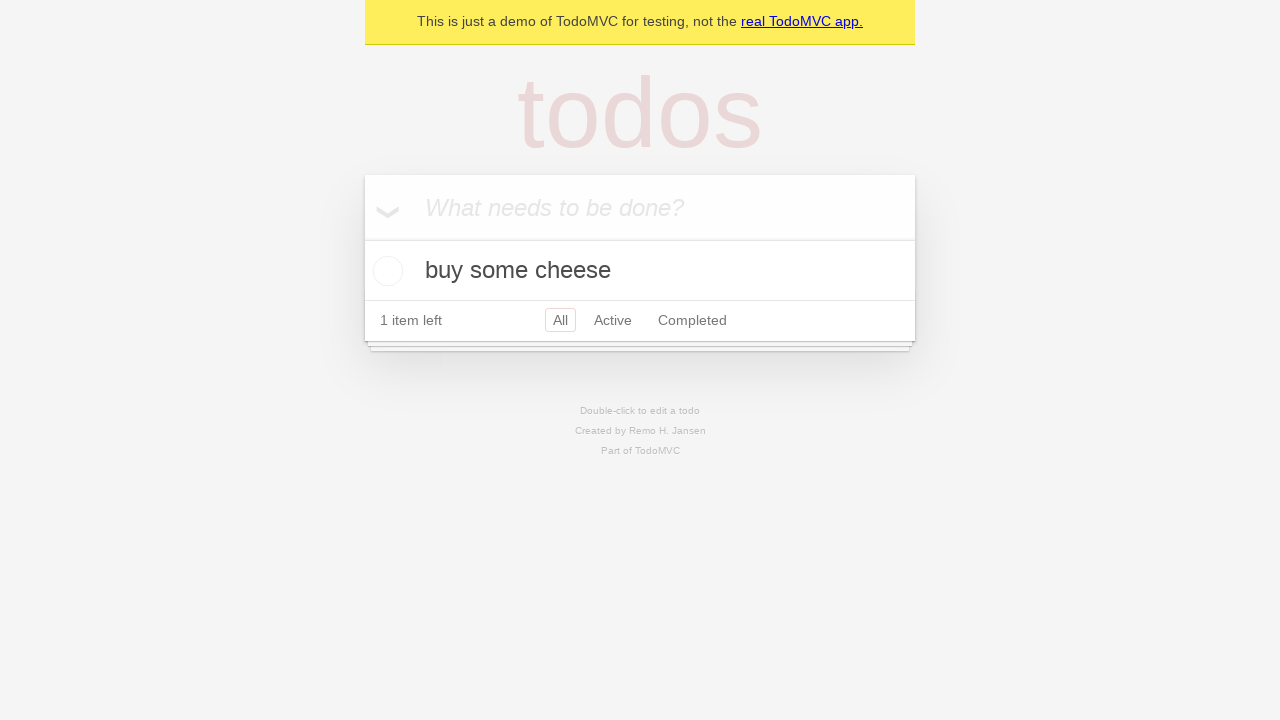

Filled new todo input with 'feed the cat' on .new-todo
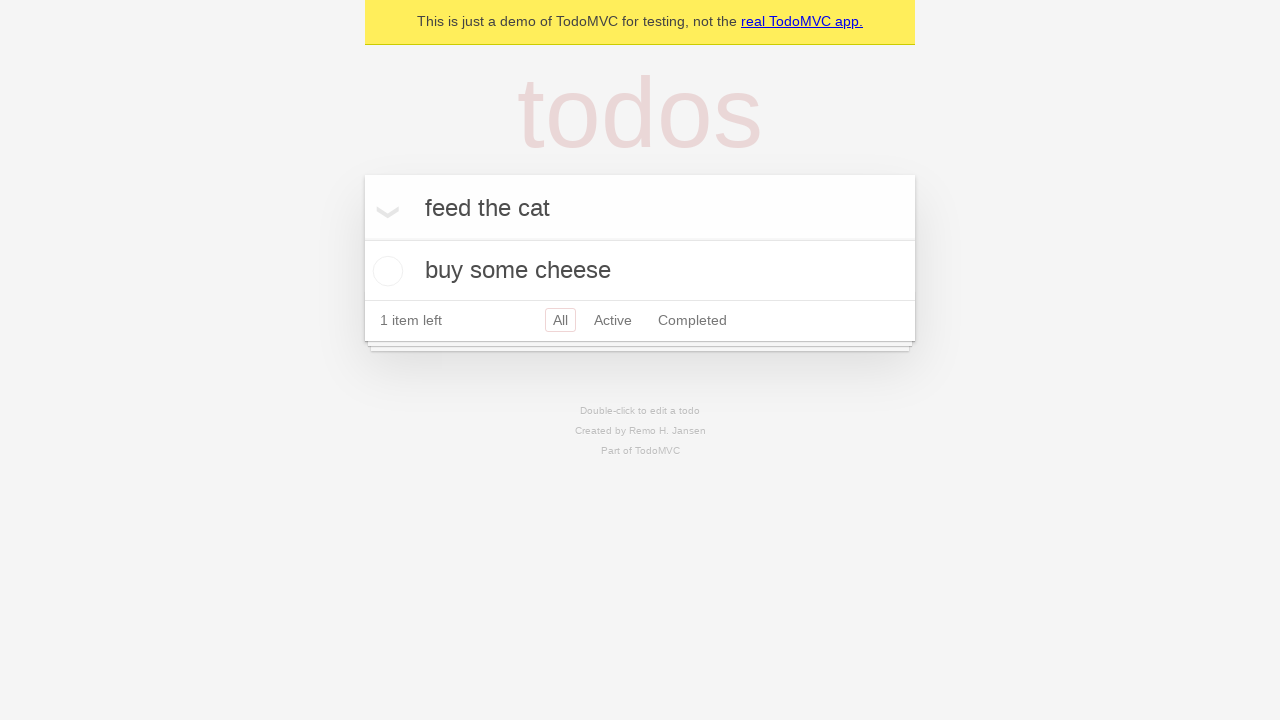

Pressed Enter to create second todo item on .new-todo
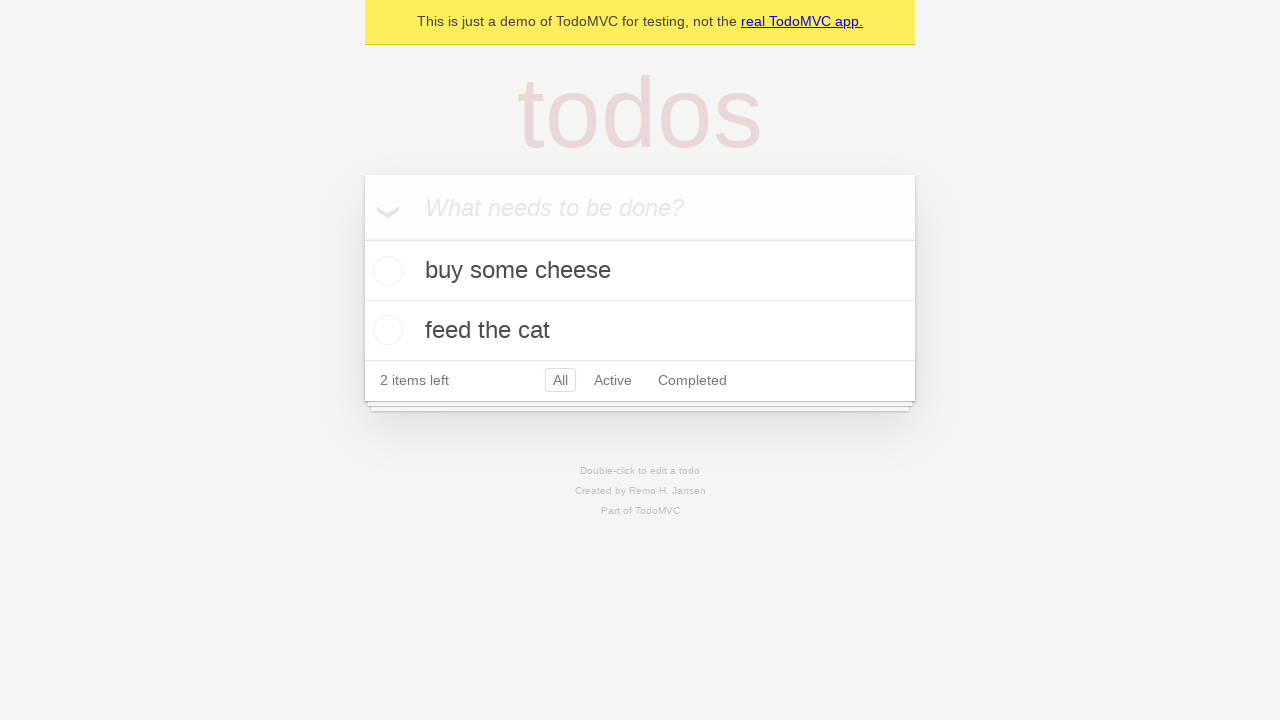

Filled new todo input with 'book a doctors appointment' on .new-todo
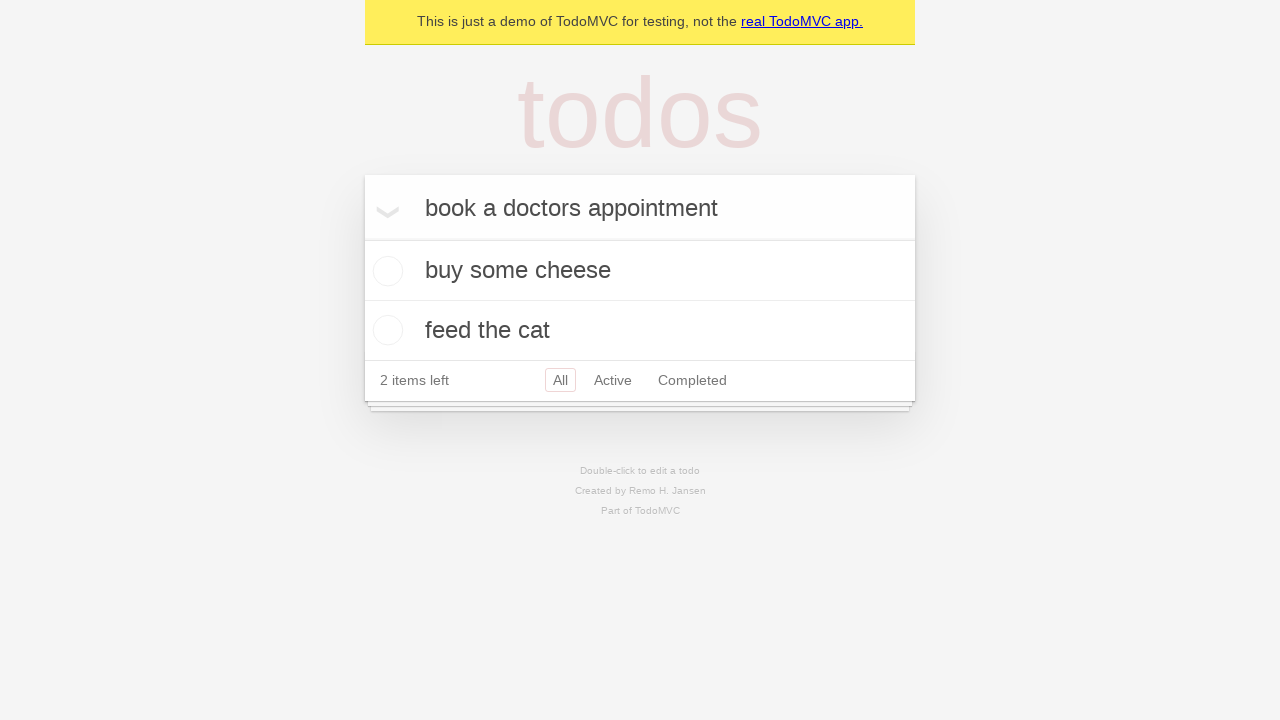

Pressed Enter to create third todo item on .new-todo
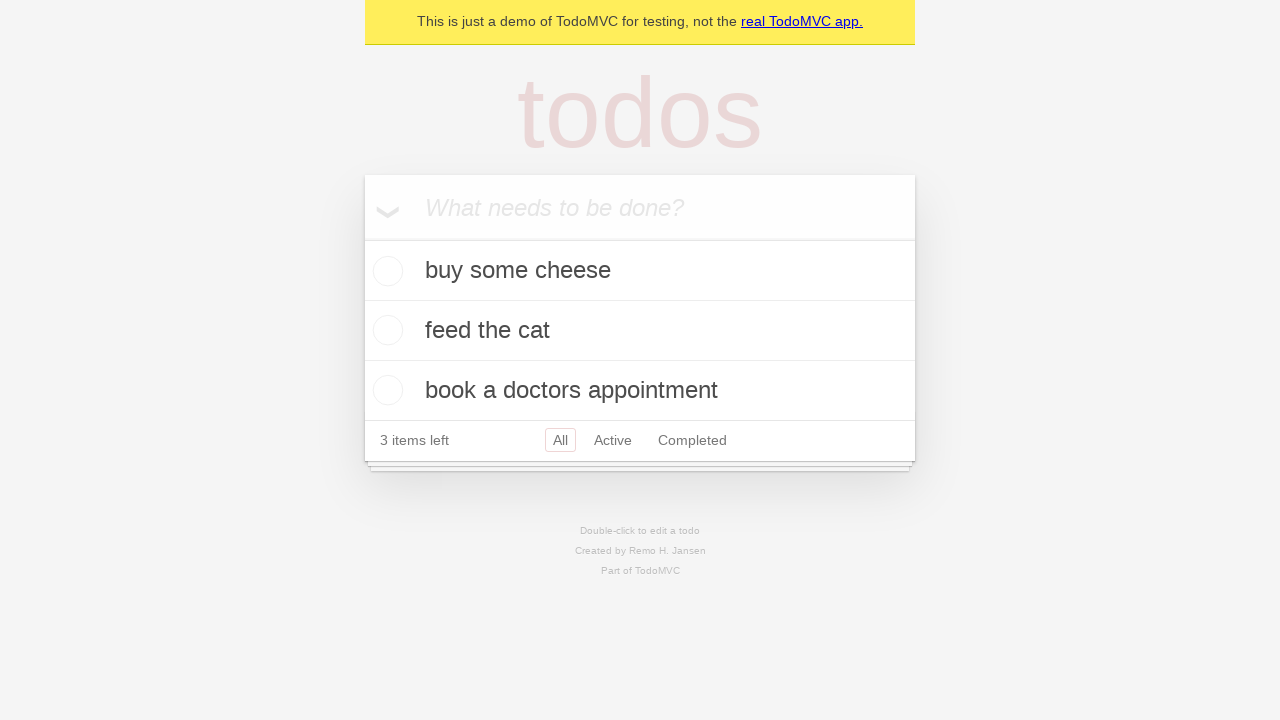

Clicked toggle-all checkbox to mark all items as completed at (362, 238) on .toggle-all
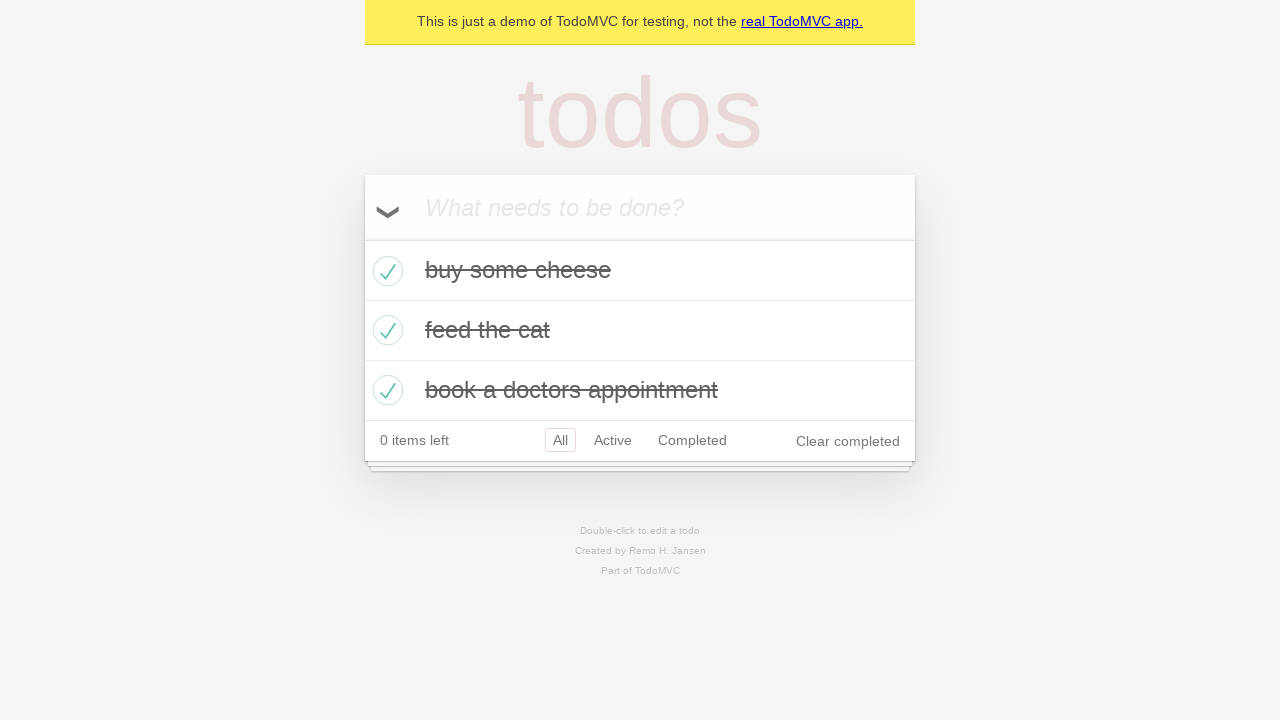

Waited for completed todo items to appear
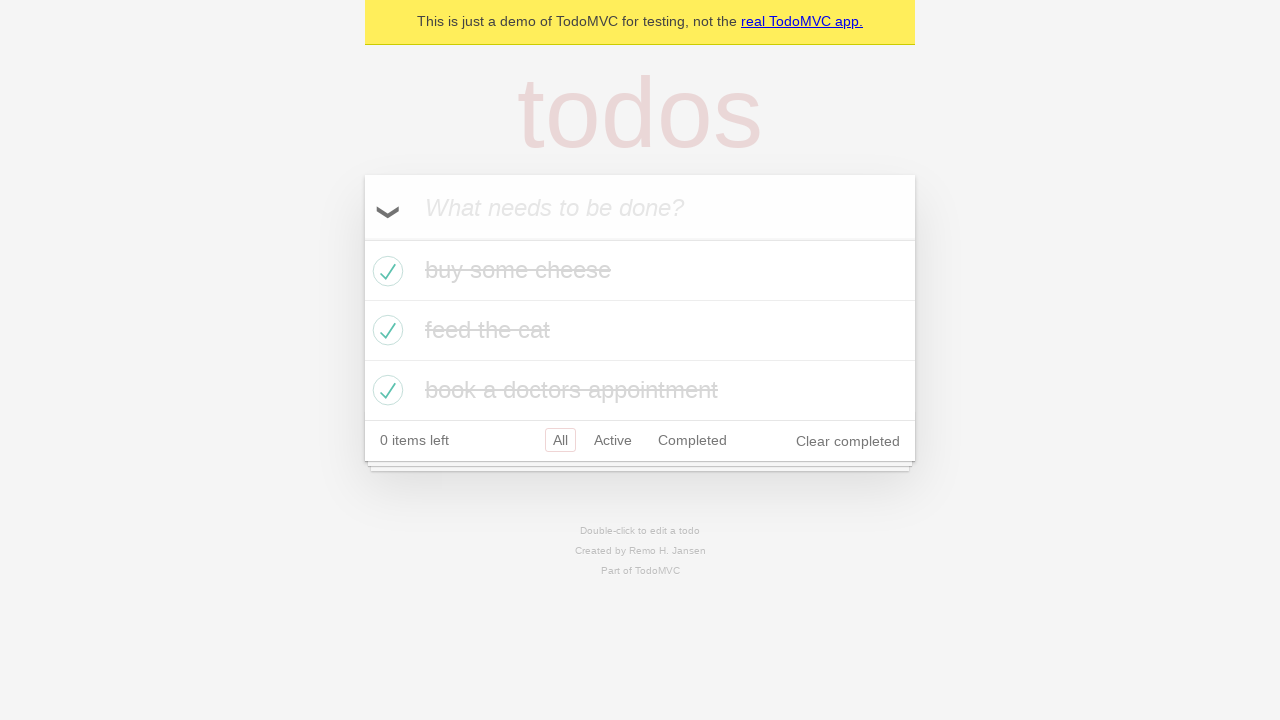

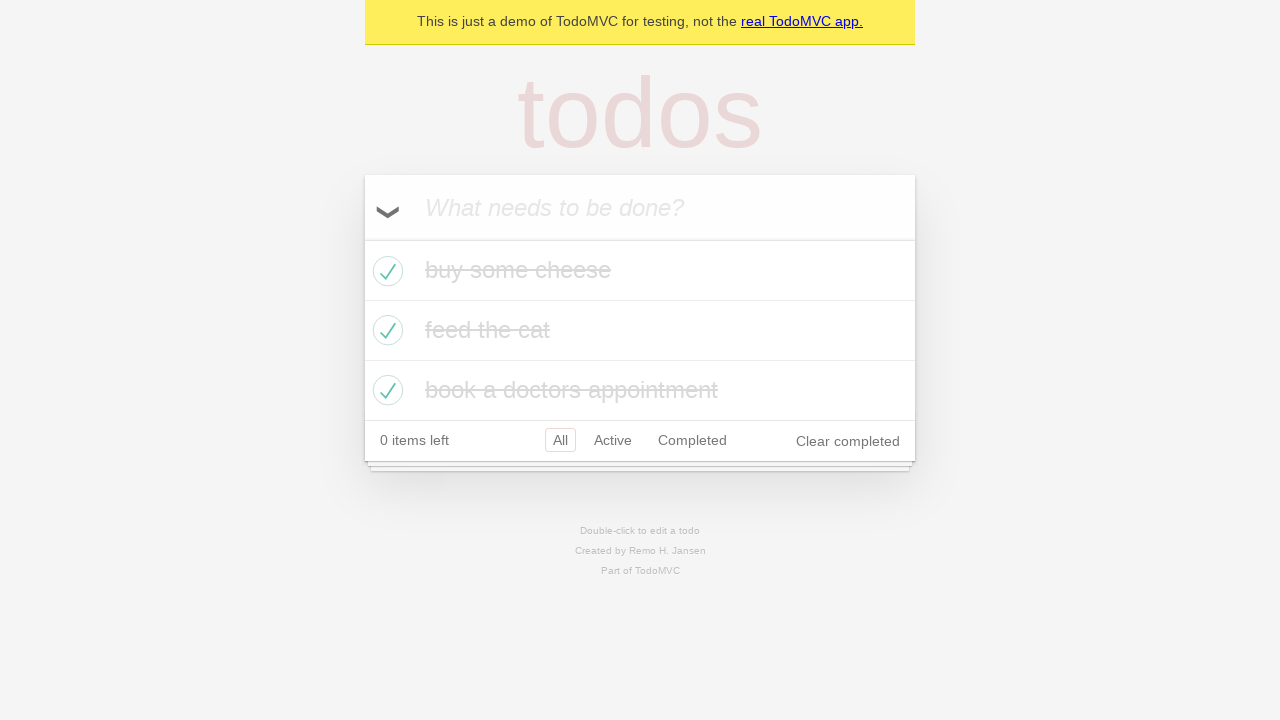